Tests clicking a start button that triggers dynamic content loading, demonstrating behavior when timeout is shorter than element display time

Starting URL: https://automationfc.github.io/dynamic-loading/

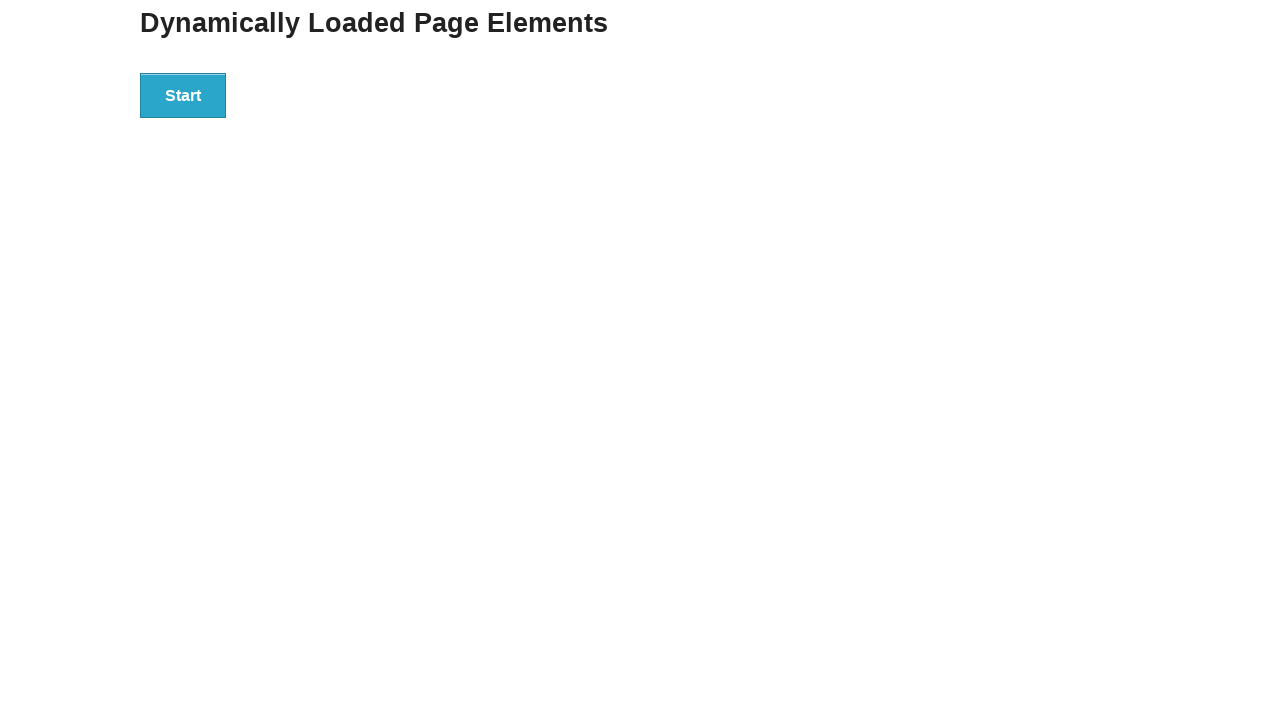

Clicked start button to trigger dynamic content loading at (183, 95) on div#start > button
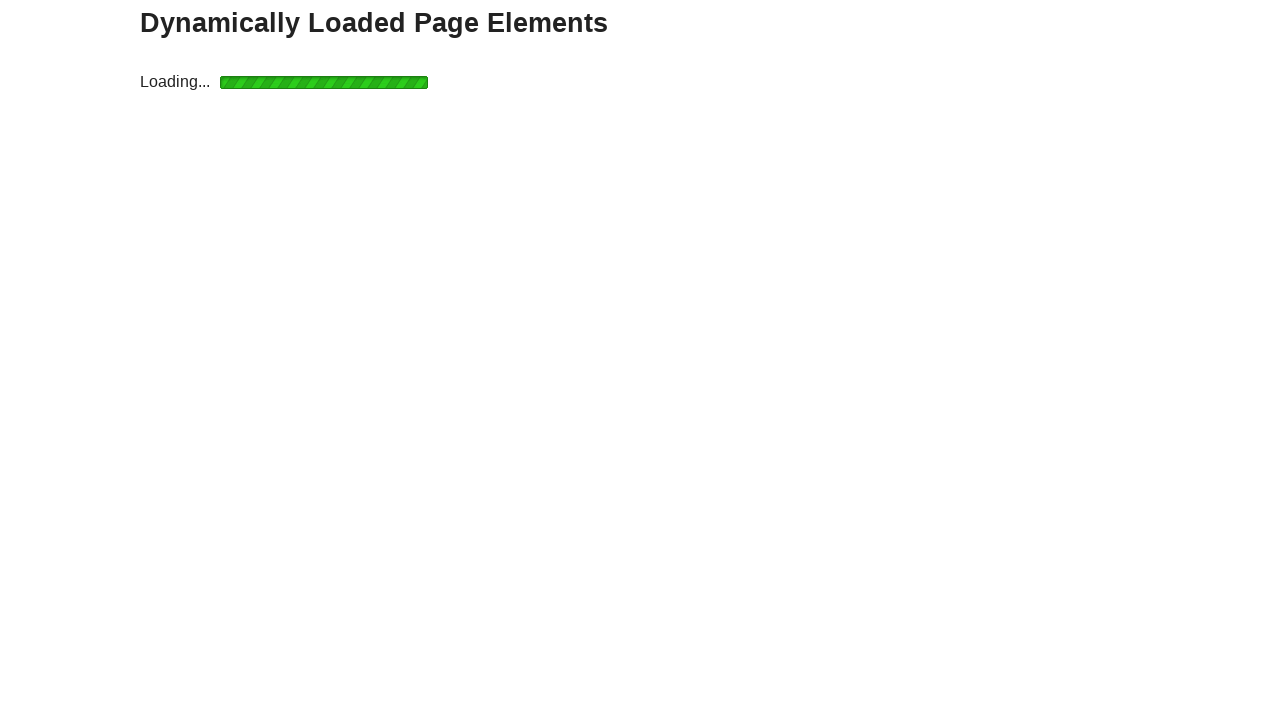

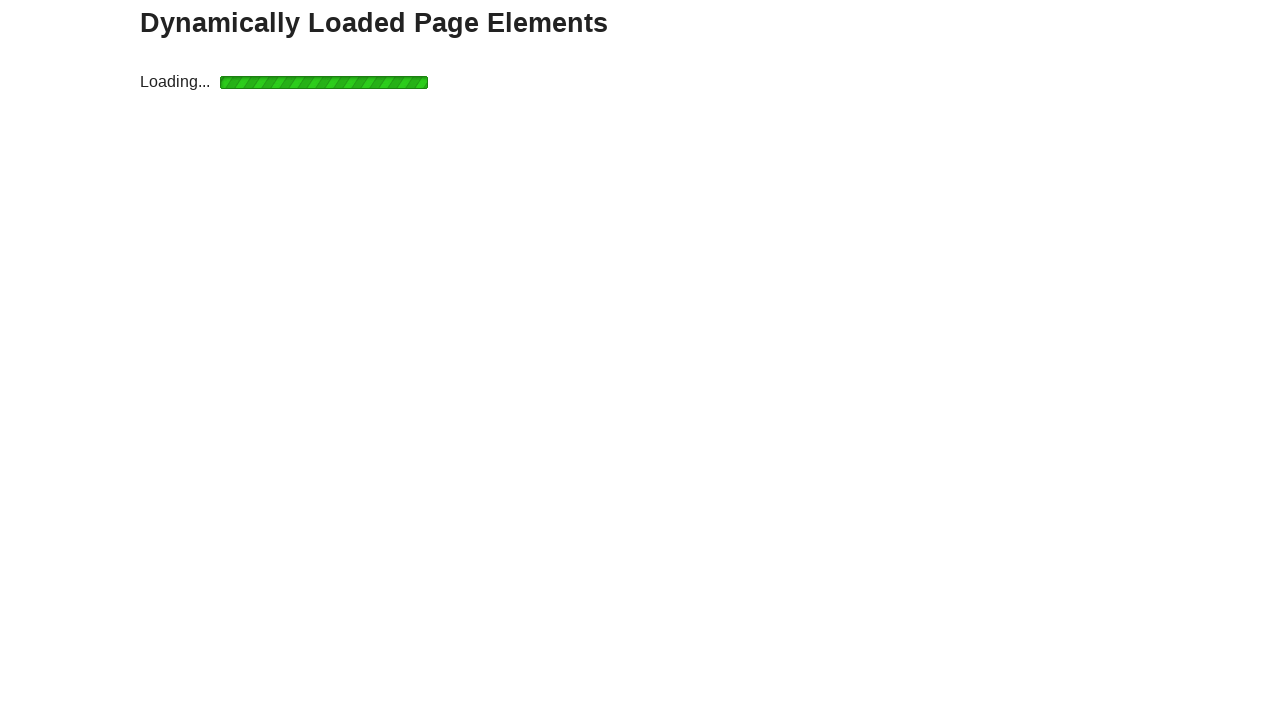